Tests dynamic loading functionality by clicking the Start button and verifying that "Hello World!" text appears after loading completes

Starting URL: https://the-internet.herokuapp.com/dynamic_loading/1

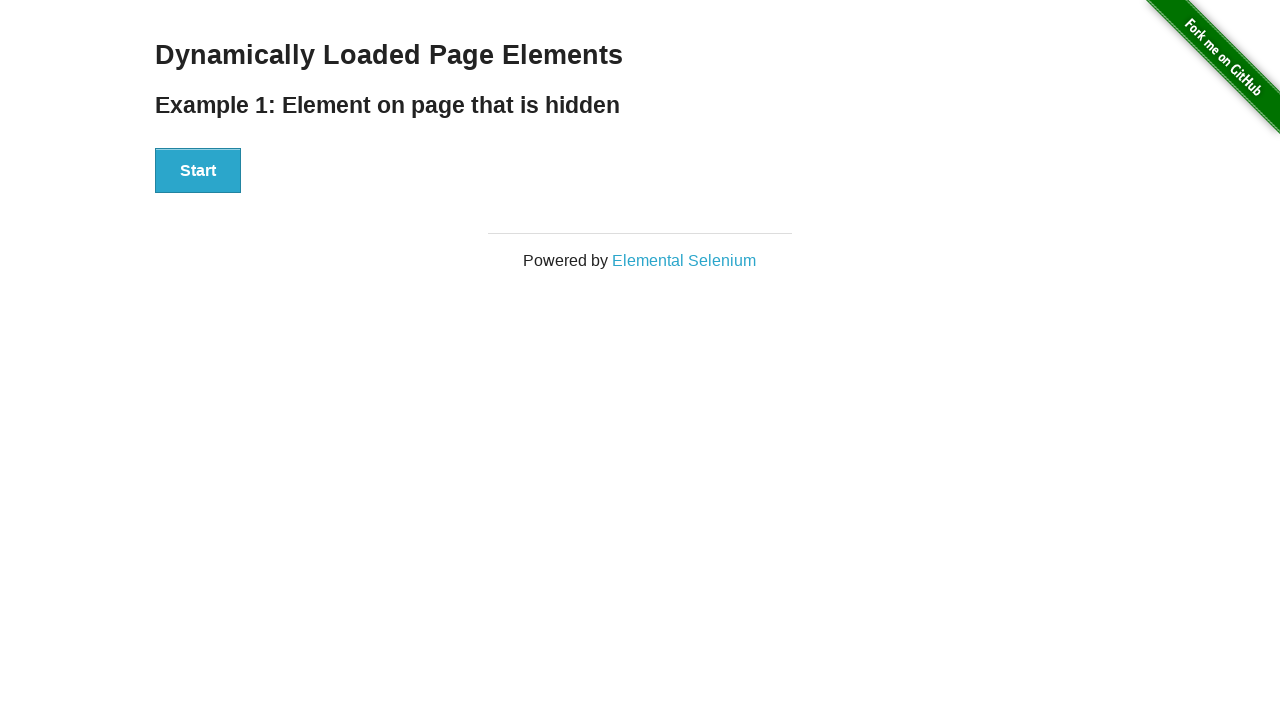

Clicked the Start button to initiate dynamic loading at (198, 171) on xpath=//button
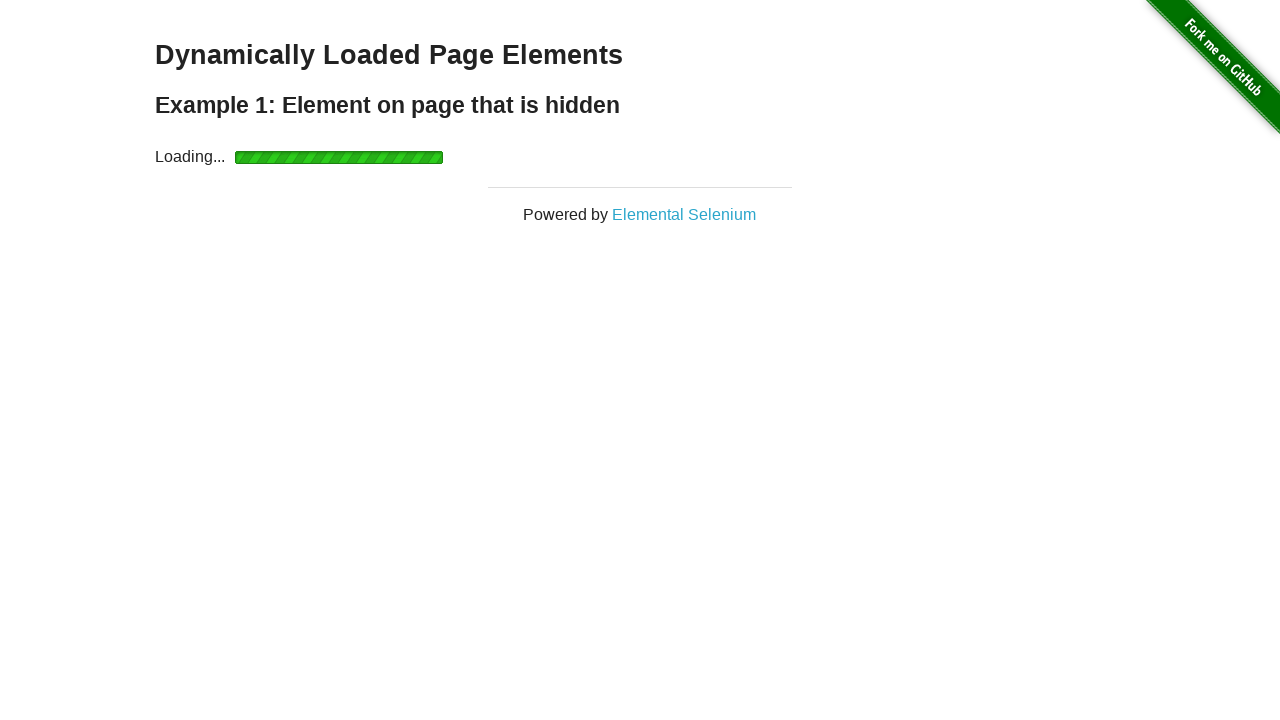

Waited for 'Hello World!' text to become visible after loading completed
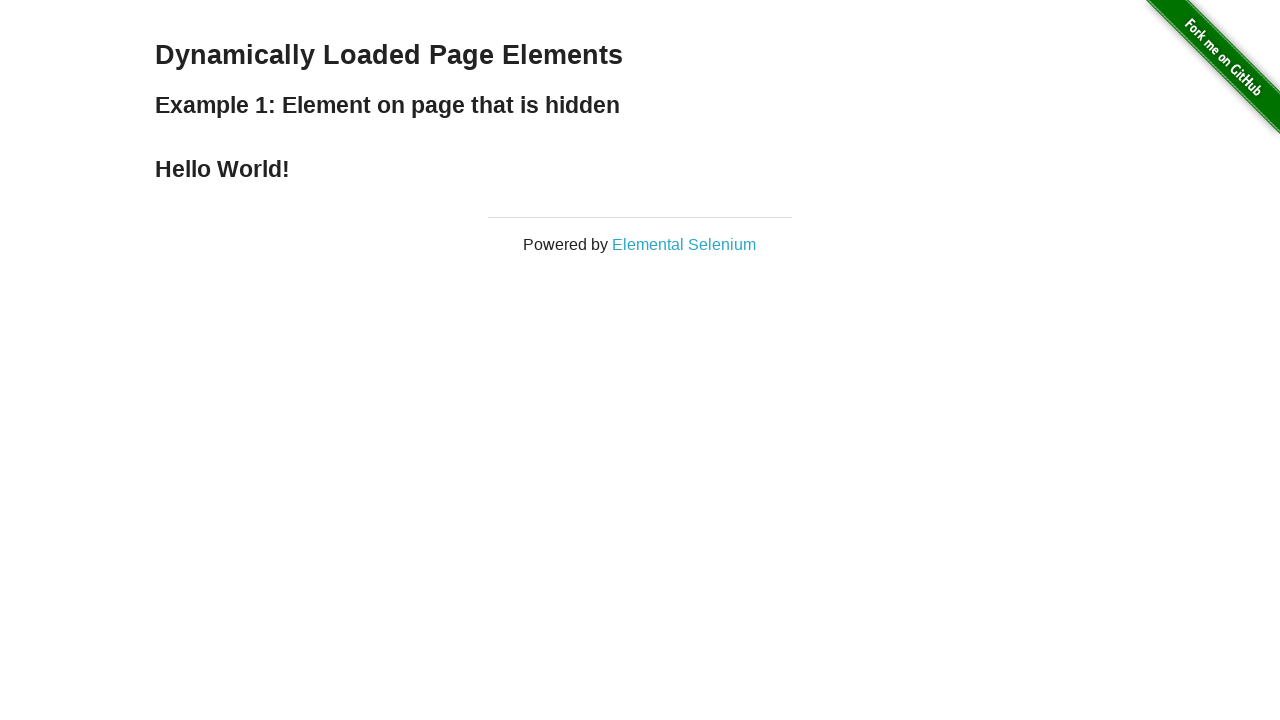

Verified that the text content is 'Hello World!'
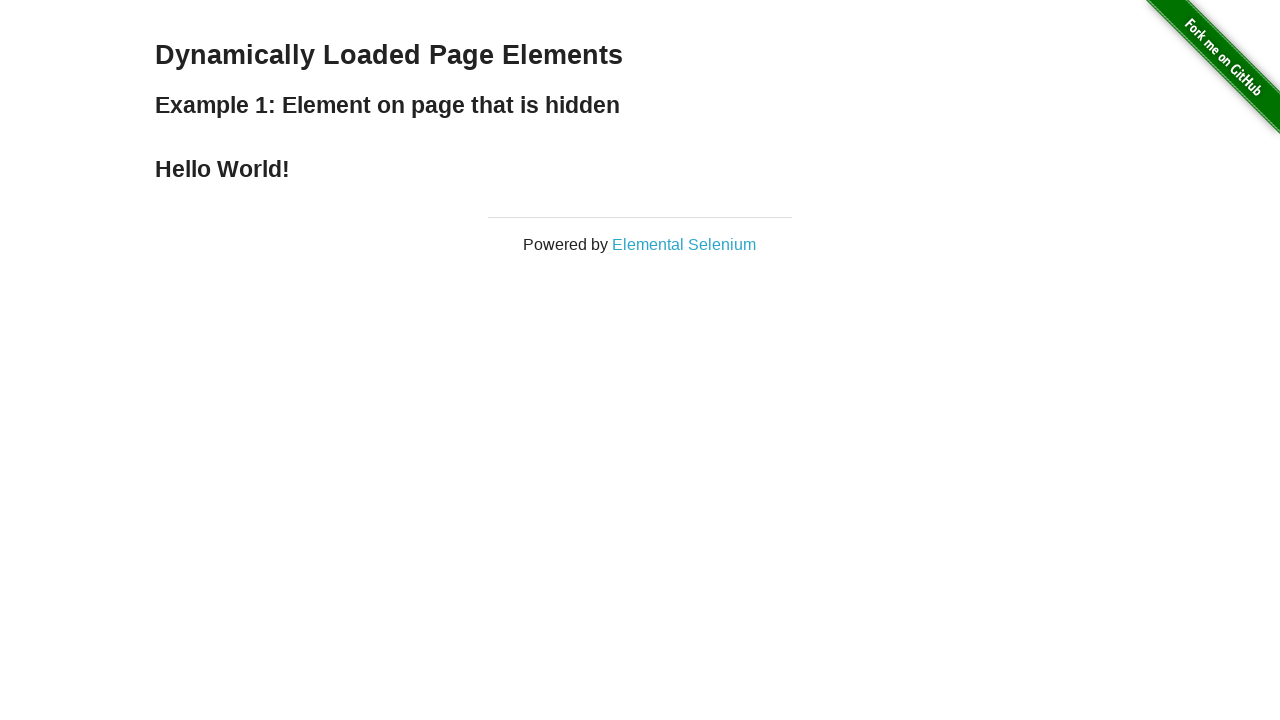

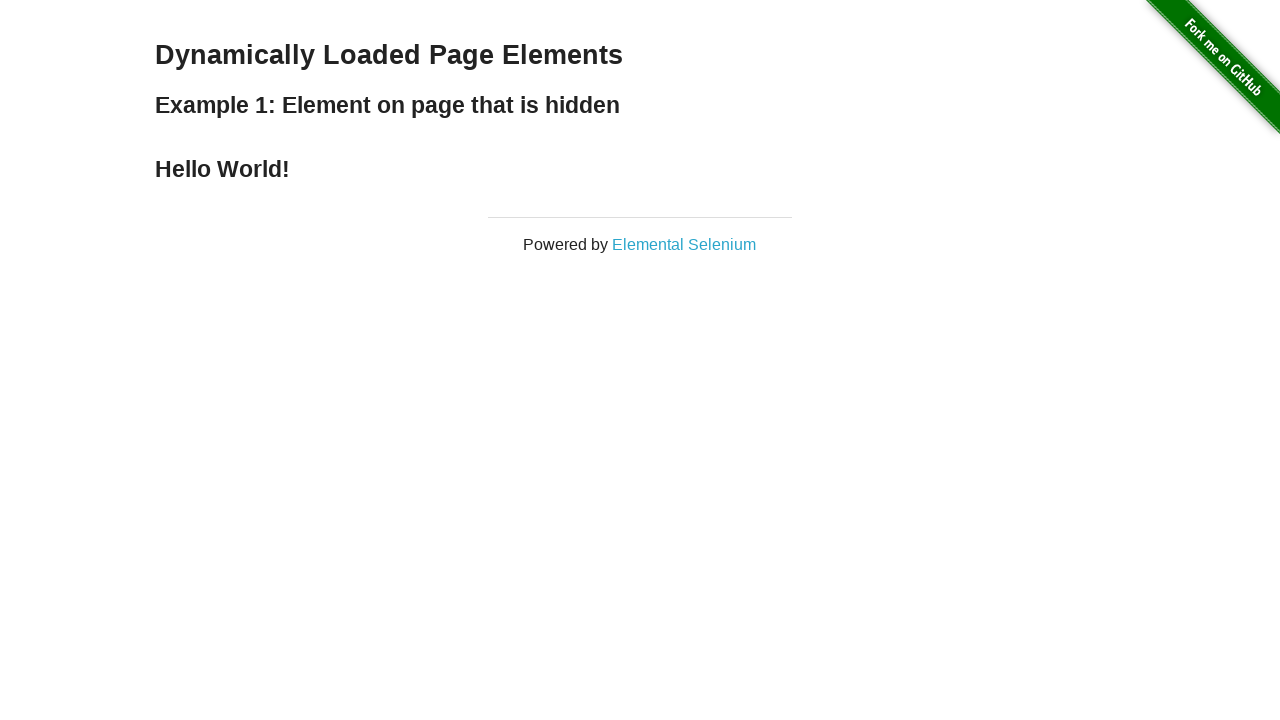